Demonstrates Timeline reporter by clicking alert button using absolute XPath

Starting URL: http://omayo.blogspot.com

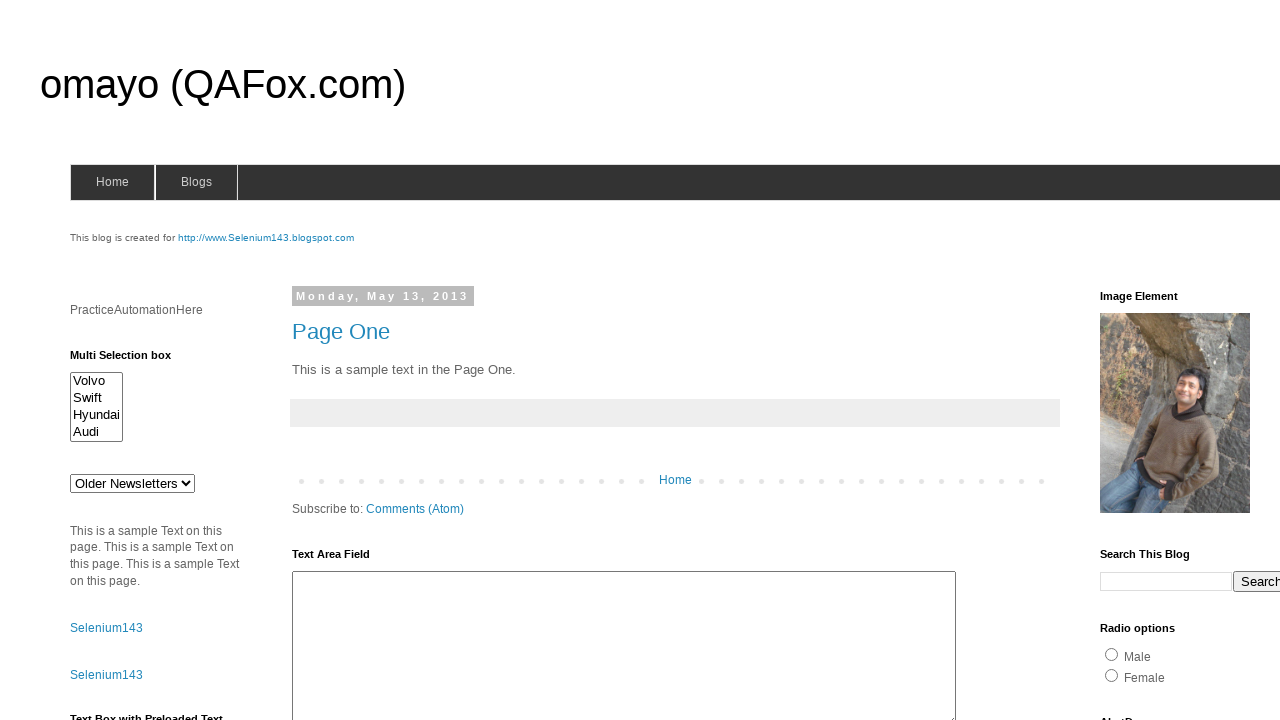

Clicked alert button using absolute XPath at (1154, 361) on xpath=/html/body/div[4]/div[2]/div[2]/div[2]/div[2]/div[2]/div[2]/div/div[4]/div
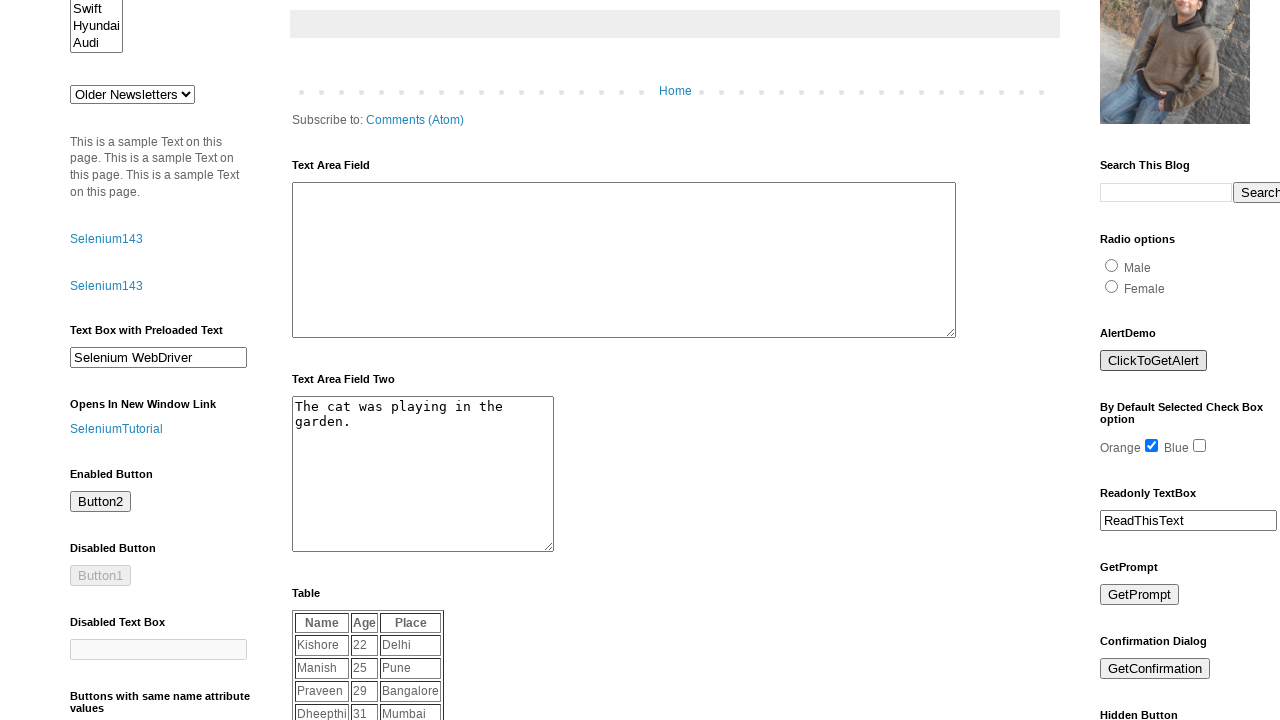

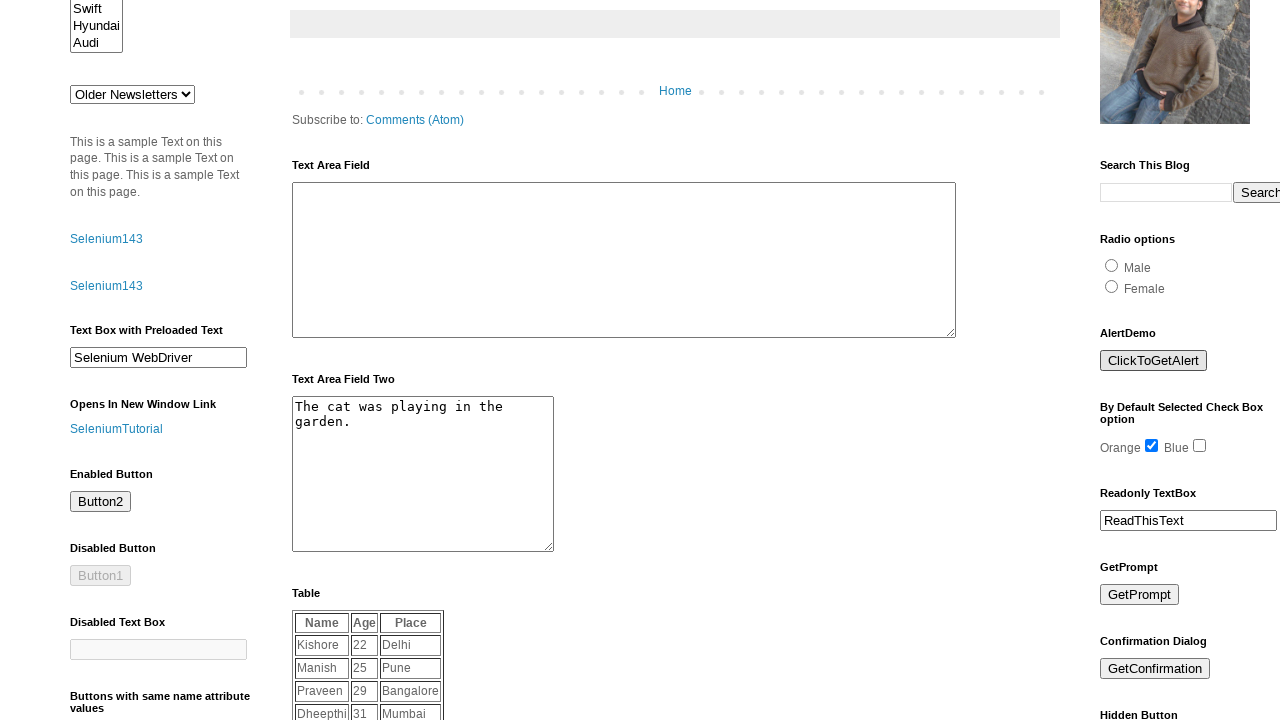